Navigates to vctcpune.com website and verifies the page loads successfully by maximizing the browser window.

Starting URL: https://vctcpune.com/

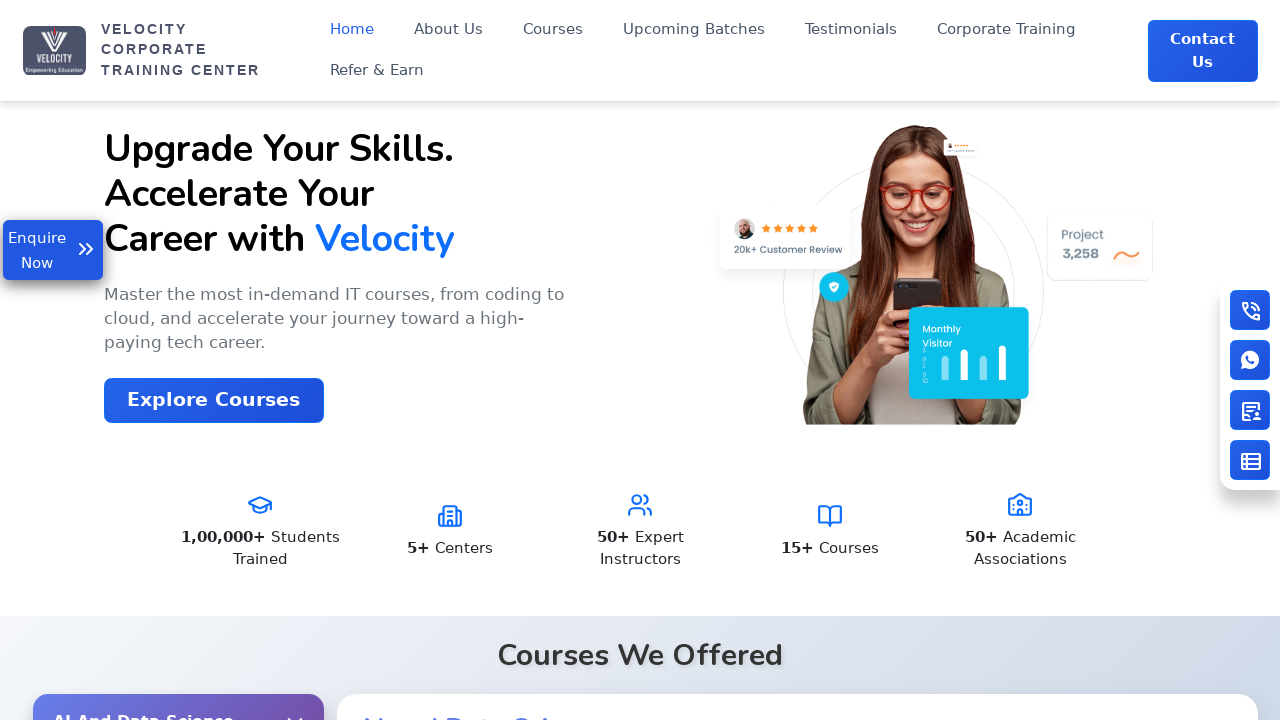

Set viewport size to 1920x1080 to maximize browser window
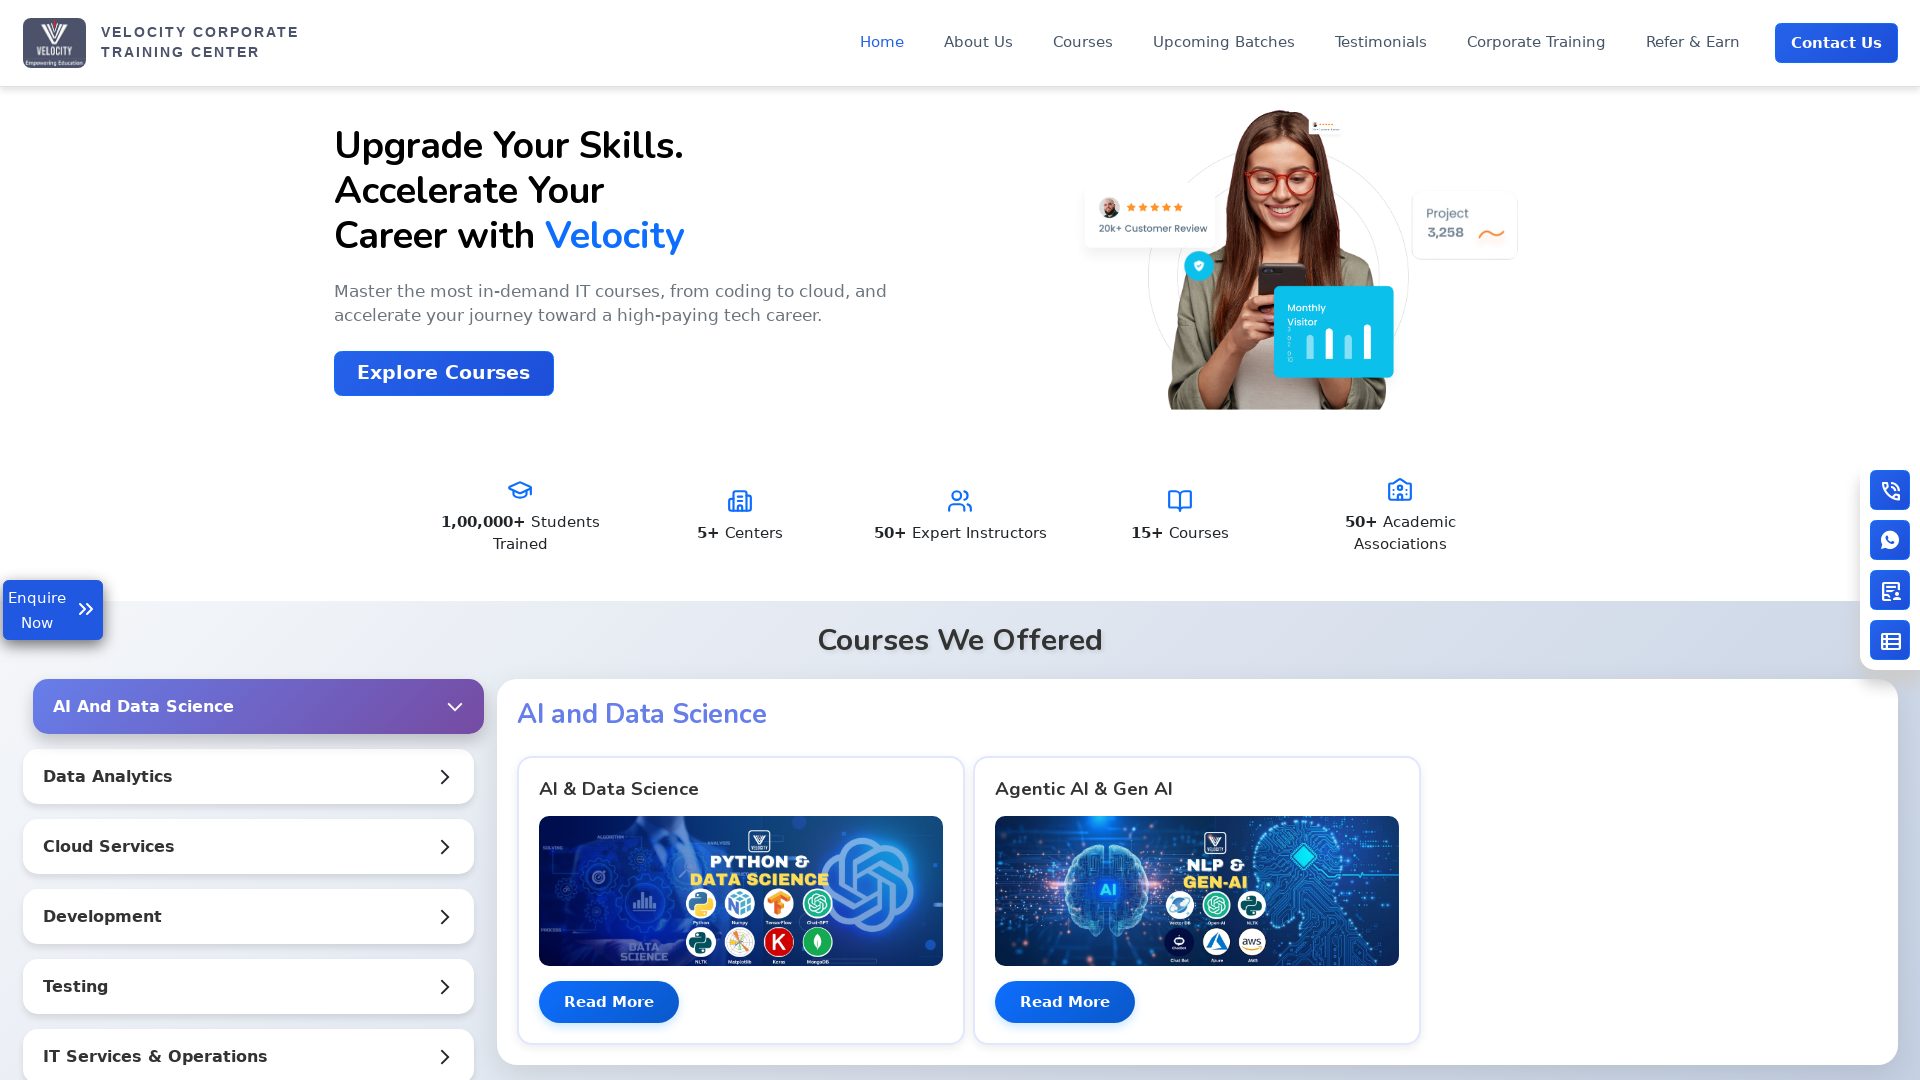

Page loaded successfully - vctcpune.com website is fully displayed
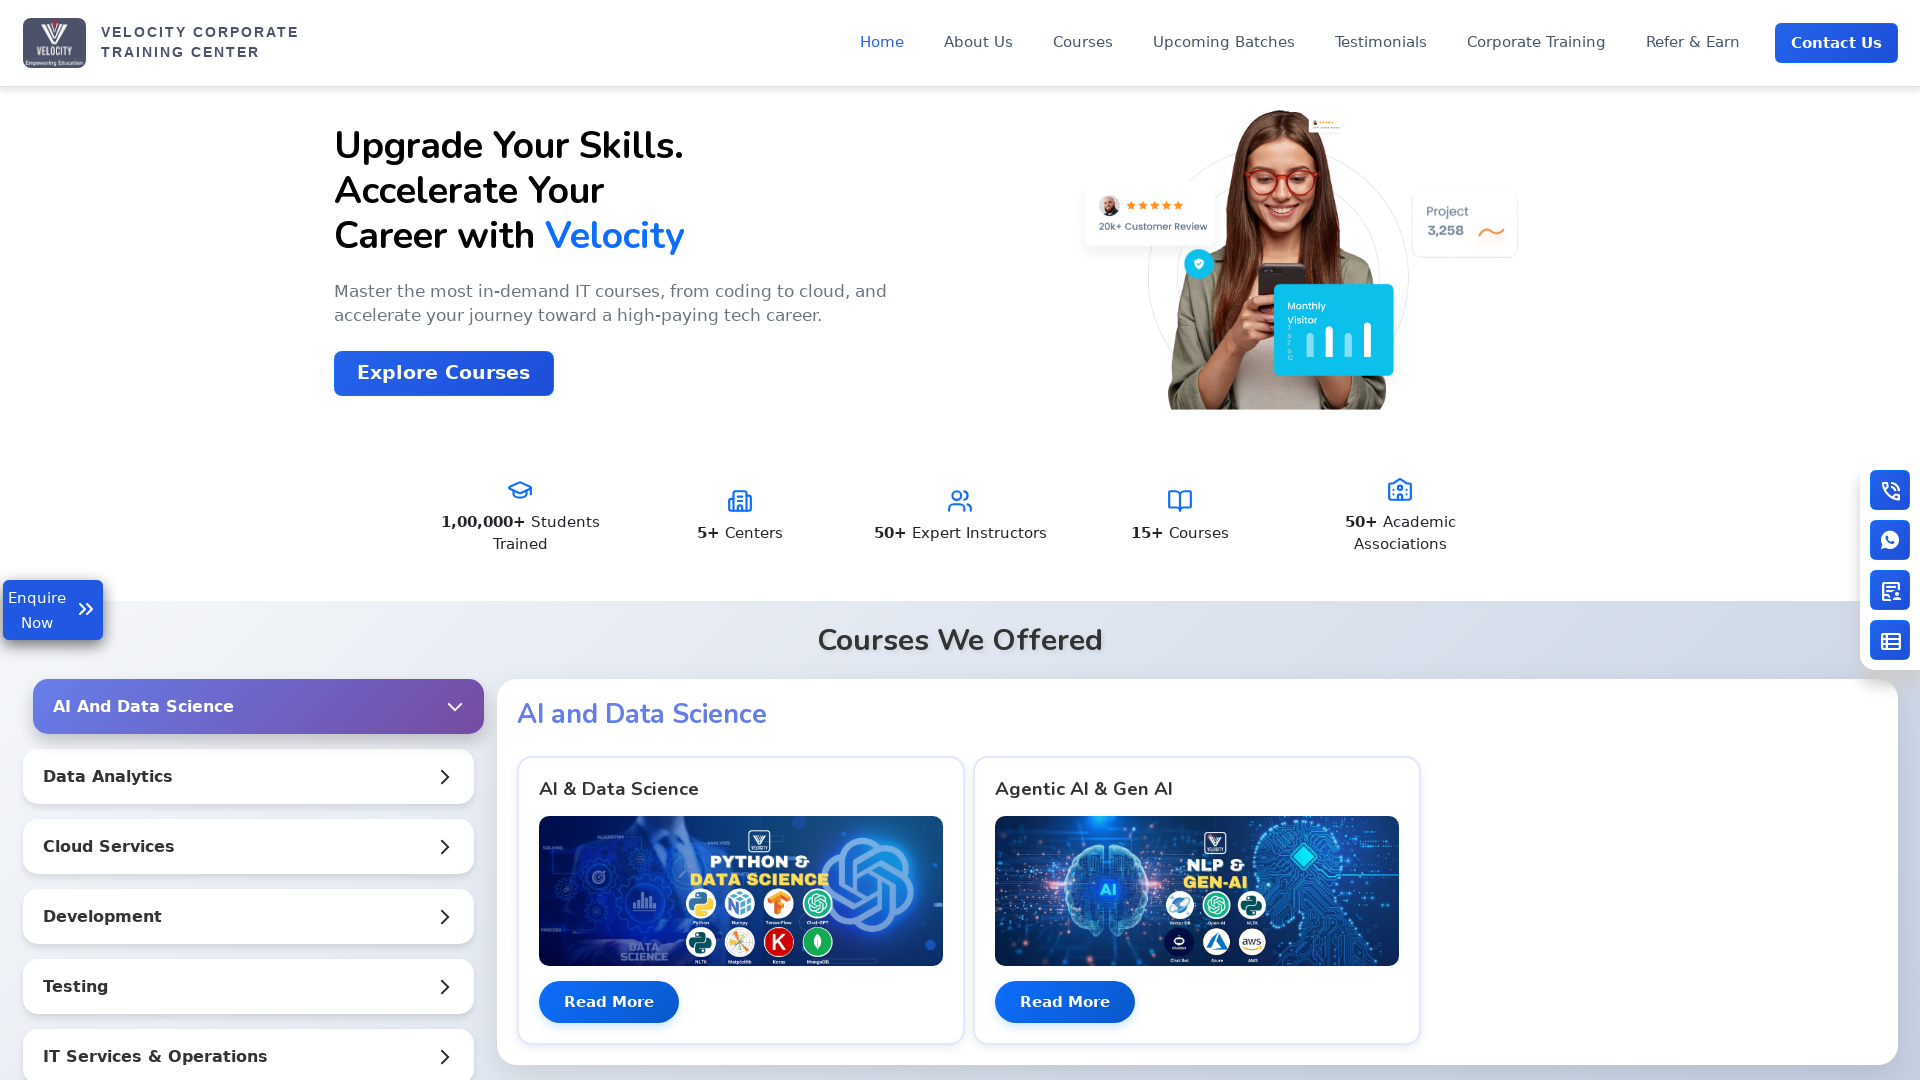

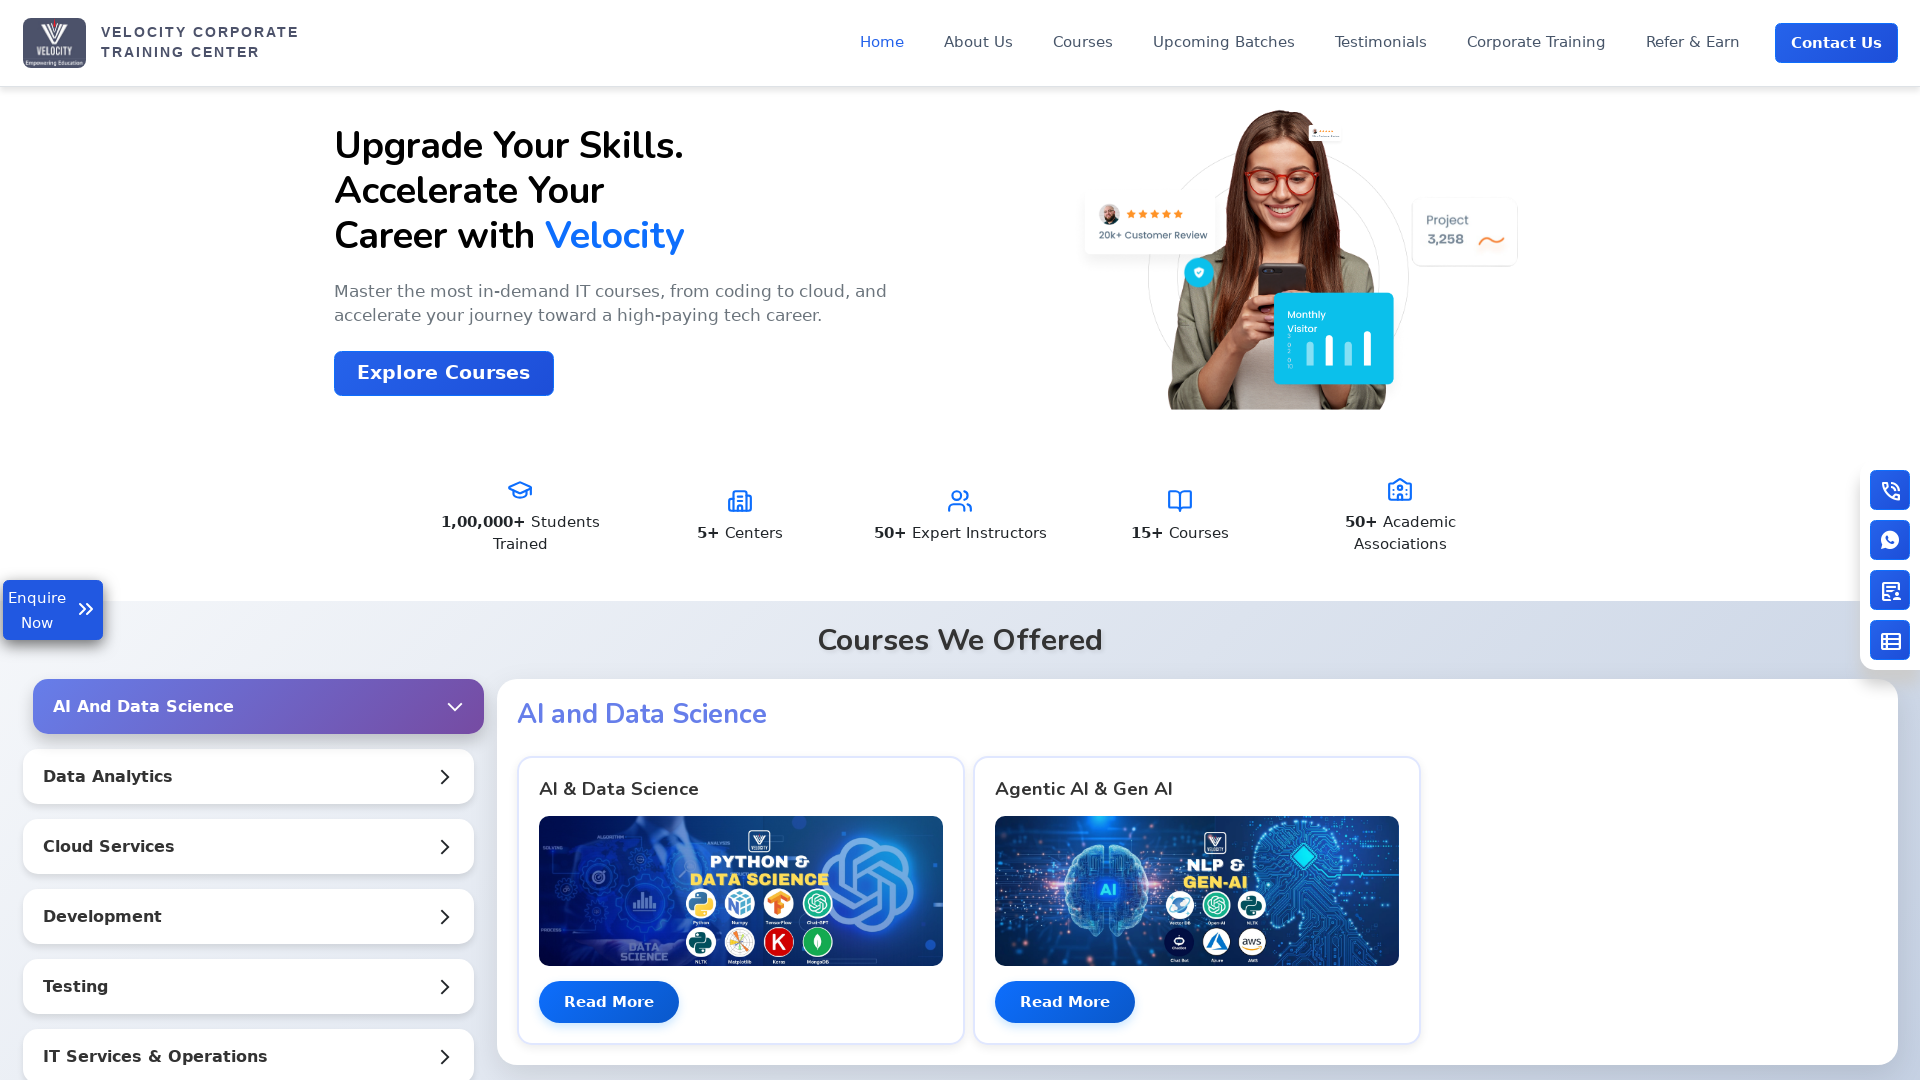